Navigates to a robot ordering website, clicks on the order page, closes a popup modal, fills out the robot order form with head, body, legs and address fields, previews the robot, submits the order (with retry logic for errors), and then orders another robot.

Starting URL: https://robotsparebinindustries.com/

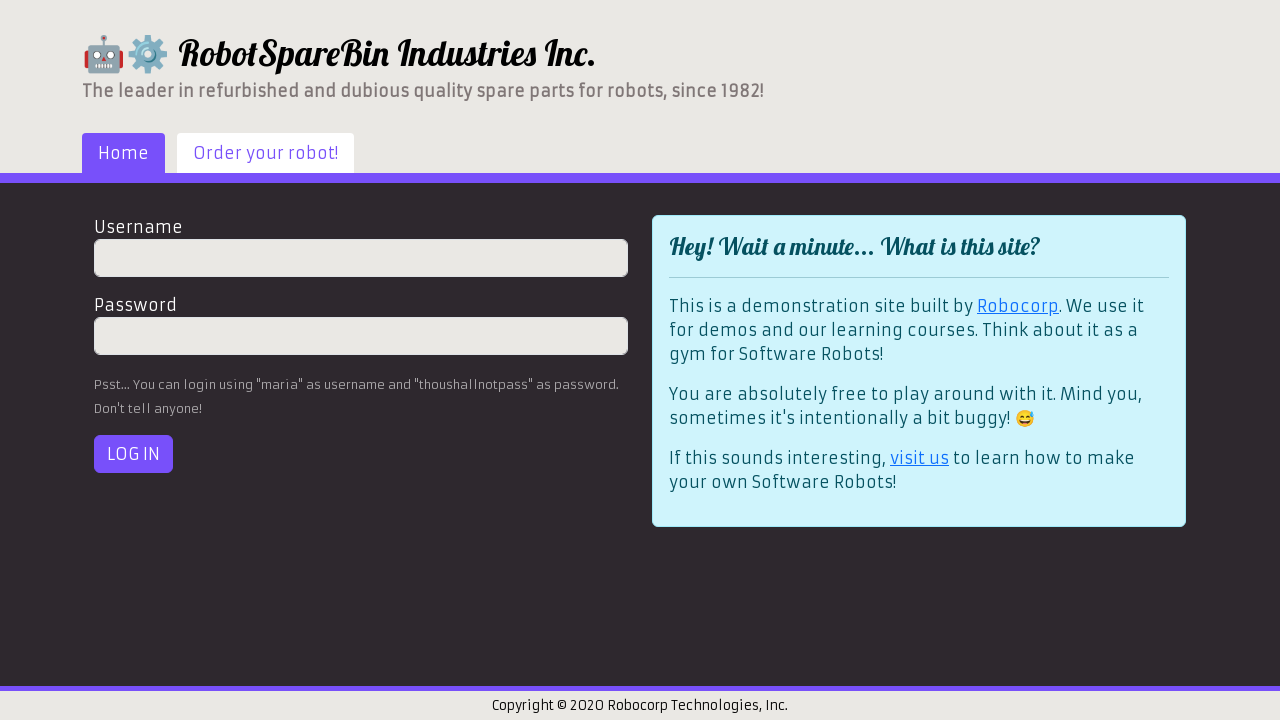

Clicked on 'Order your robot' link to navigate to order page at (266, 153) on a[href="#/robot-order"]
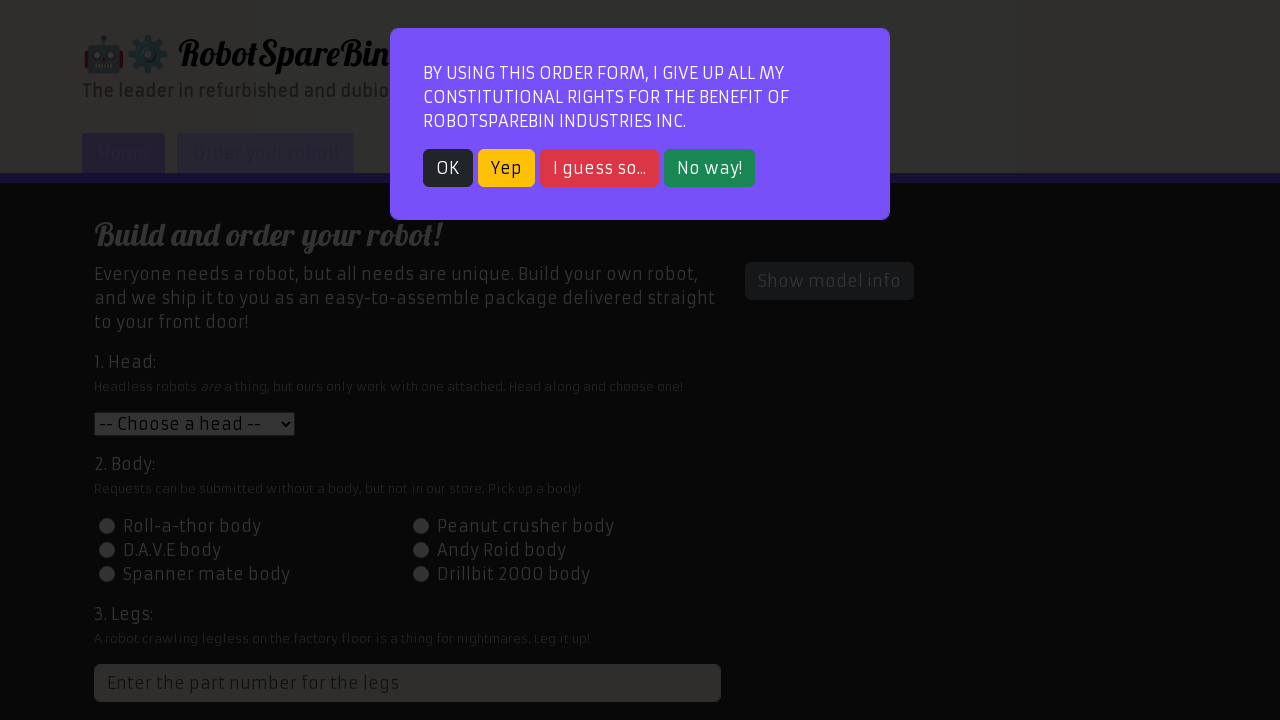

Popup modal appeared
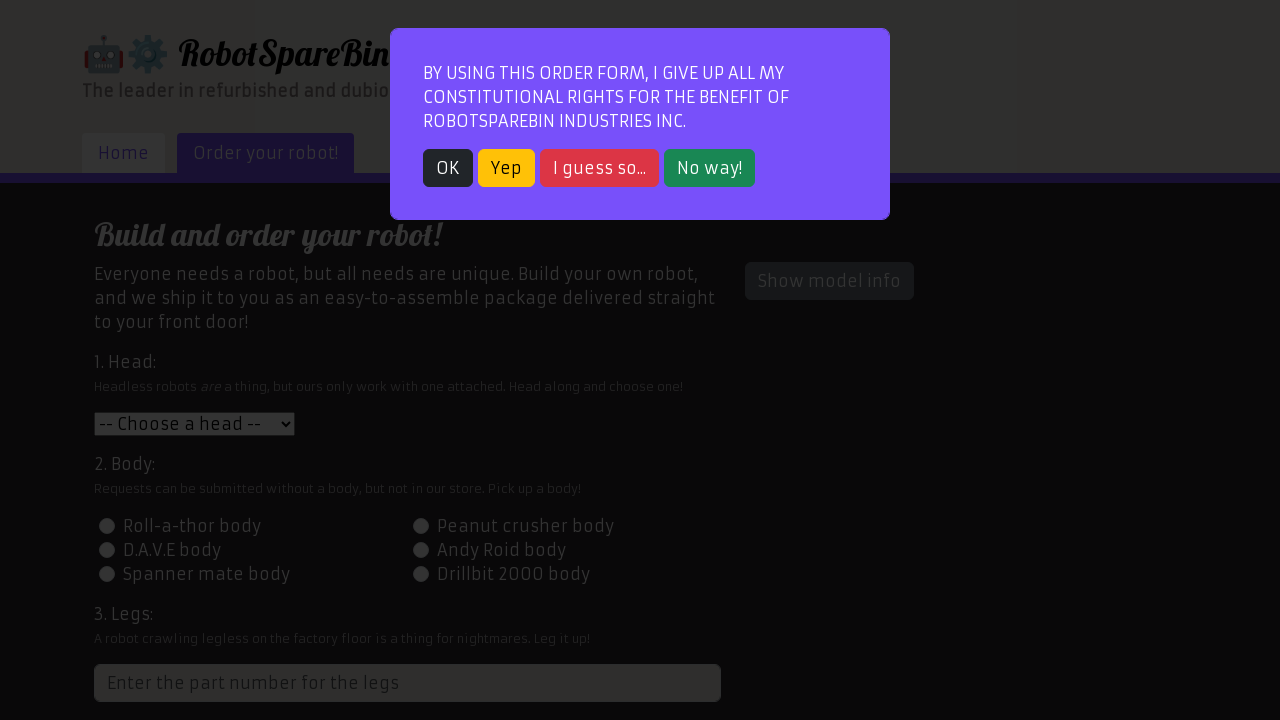

Closed popup modal by clicking 'No way!' button at (448, 168) on .btn-dark
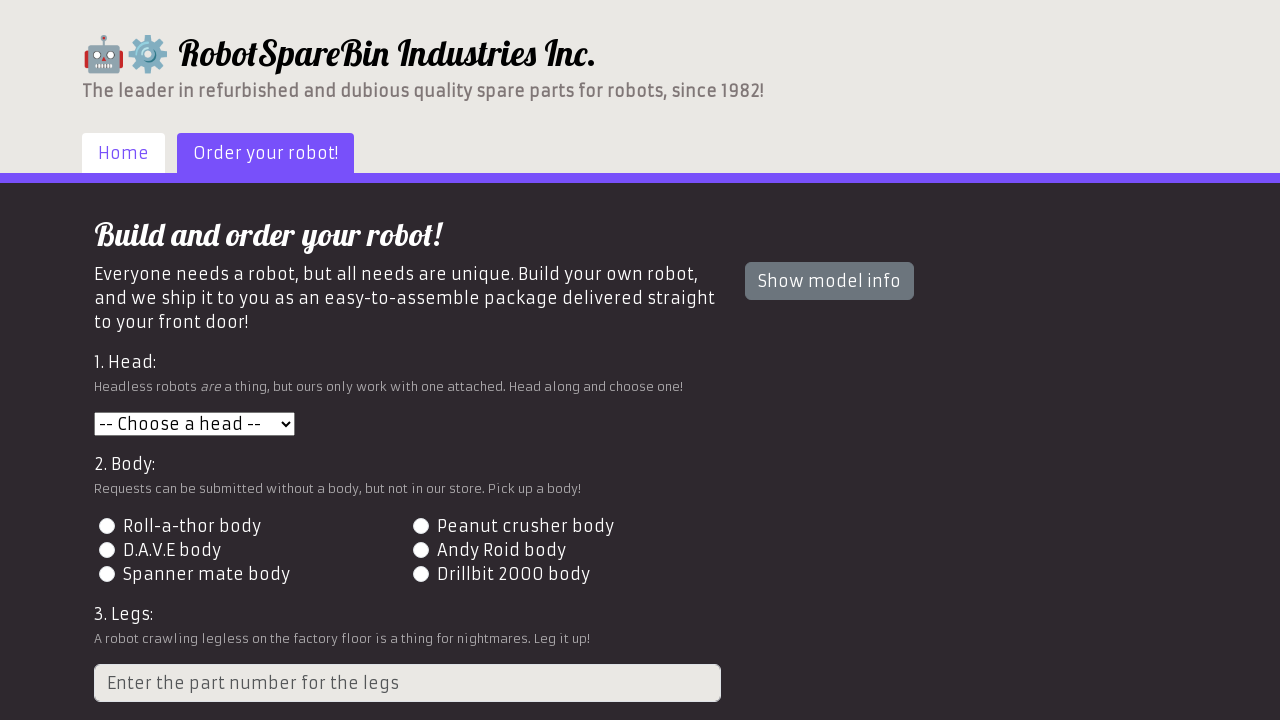

Selected head type (index 1) on select[name="head"]
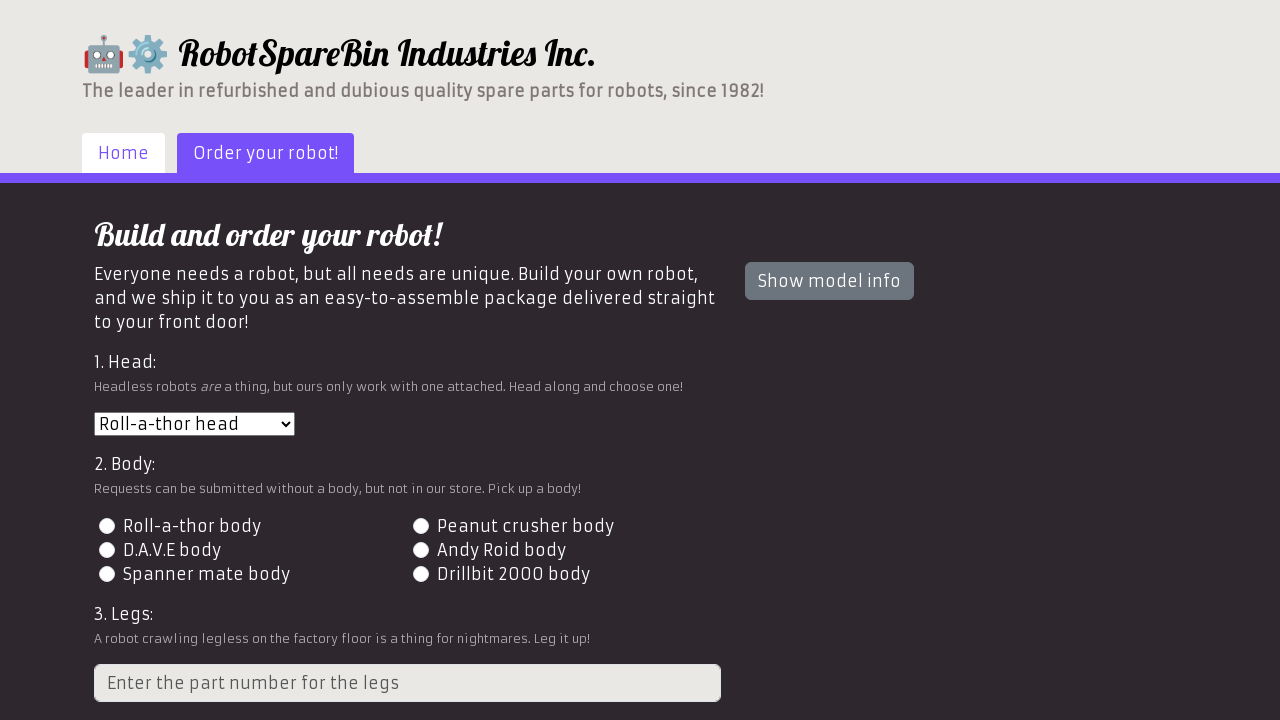

Selected body type 2 at (420, 526) on #id-body-2
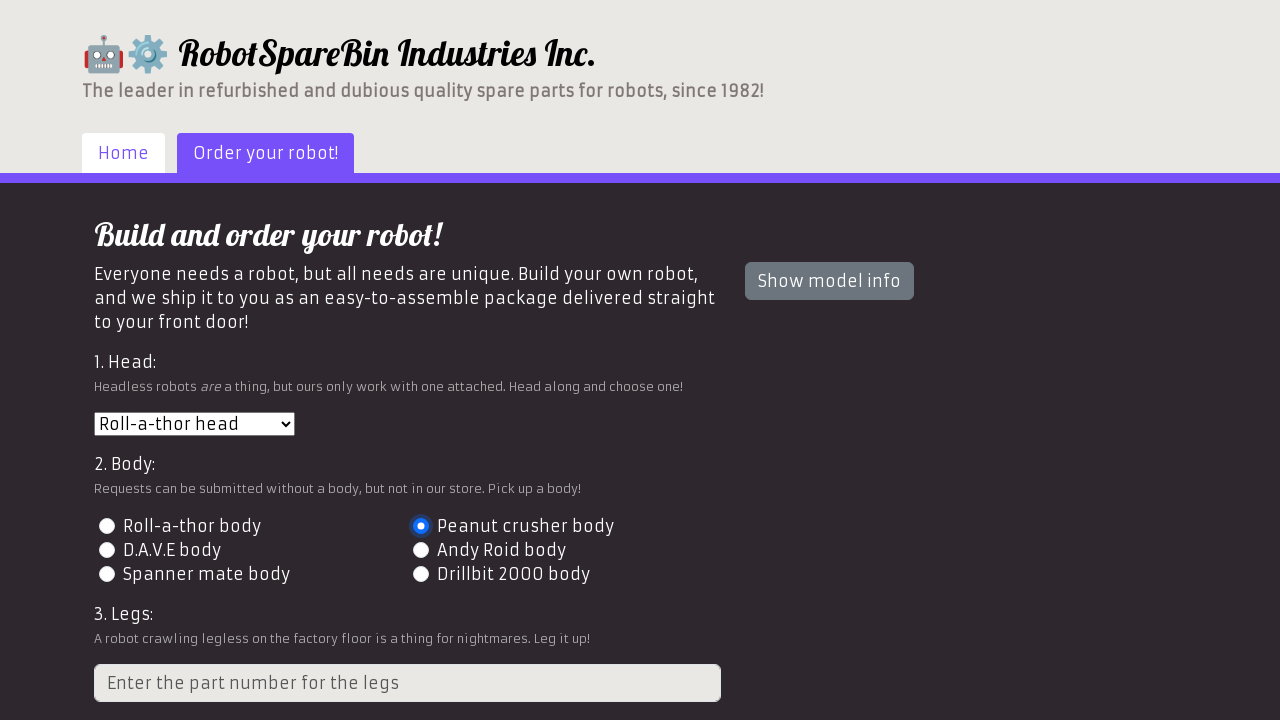

Entered legs part number '3' on input[placeholder="Enter the part number for the legs"]
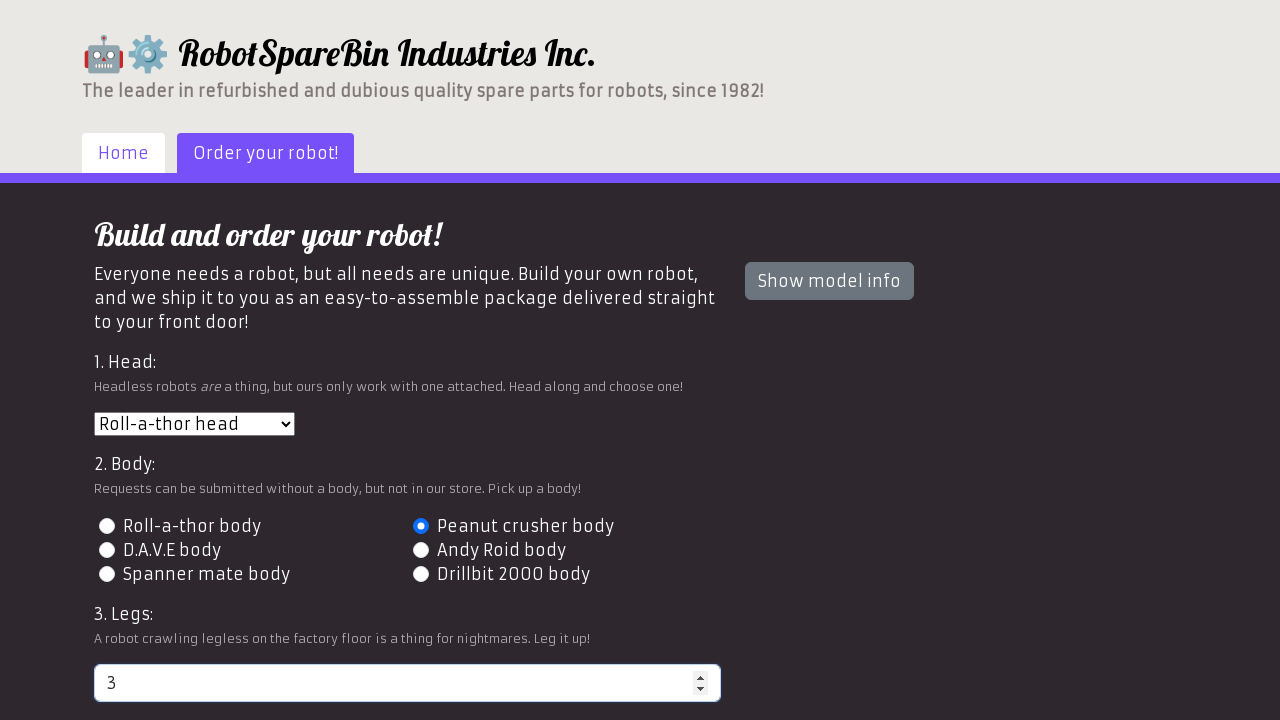

Entered shipping address '123 Robot Street, Automation City, AC 12345' on input[name="address"]
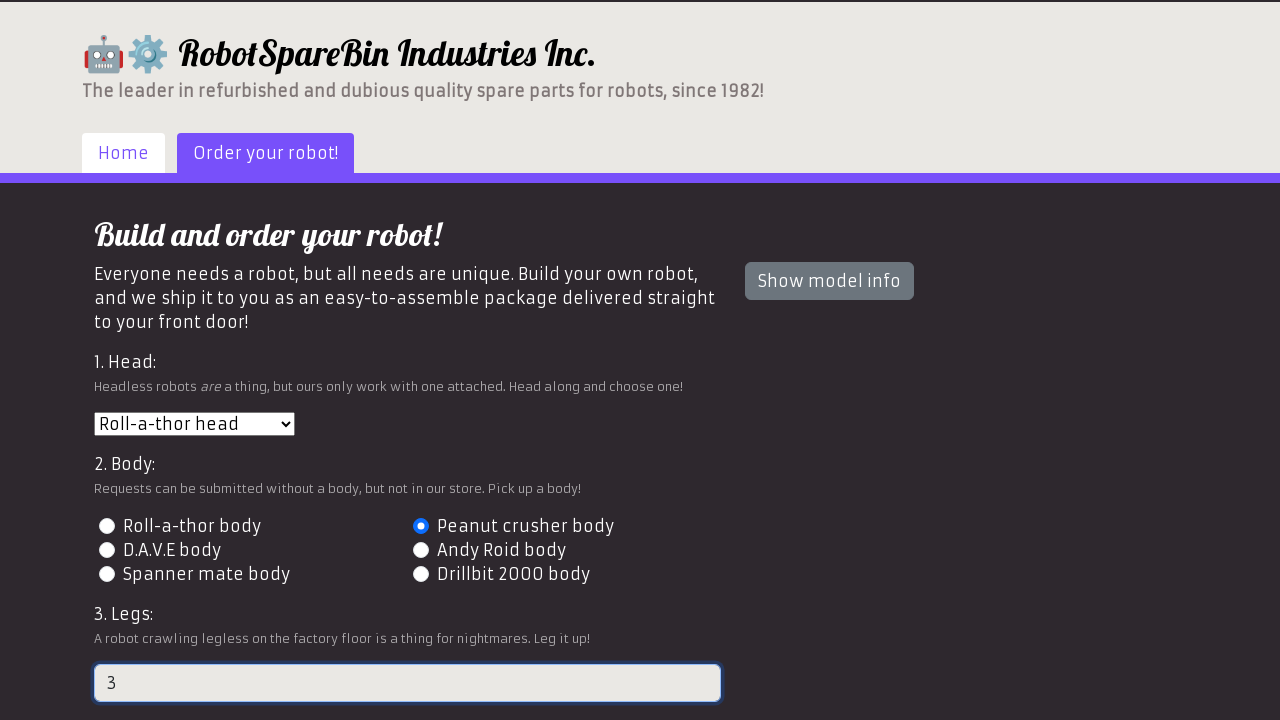

Clicked Preview button to see the robot at (141, 605) on button#preview
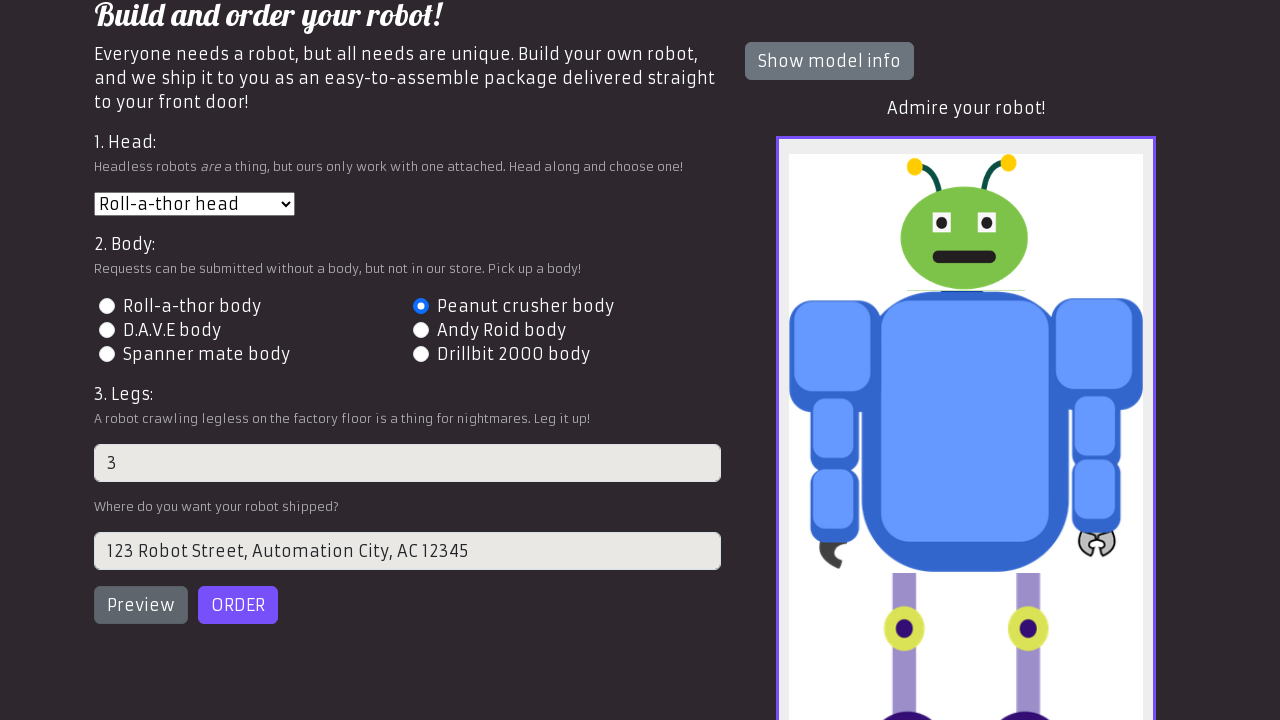

Robot preview image loaded and became visible
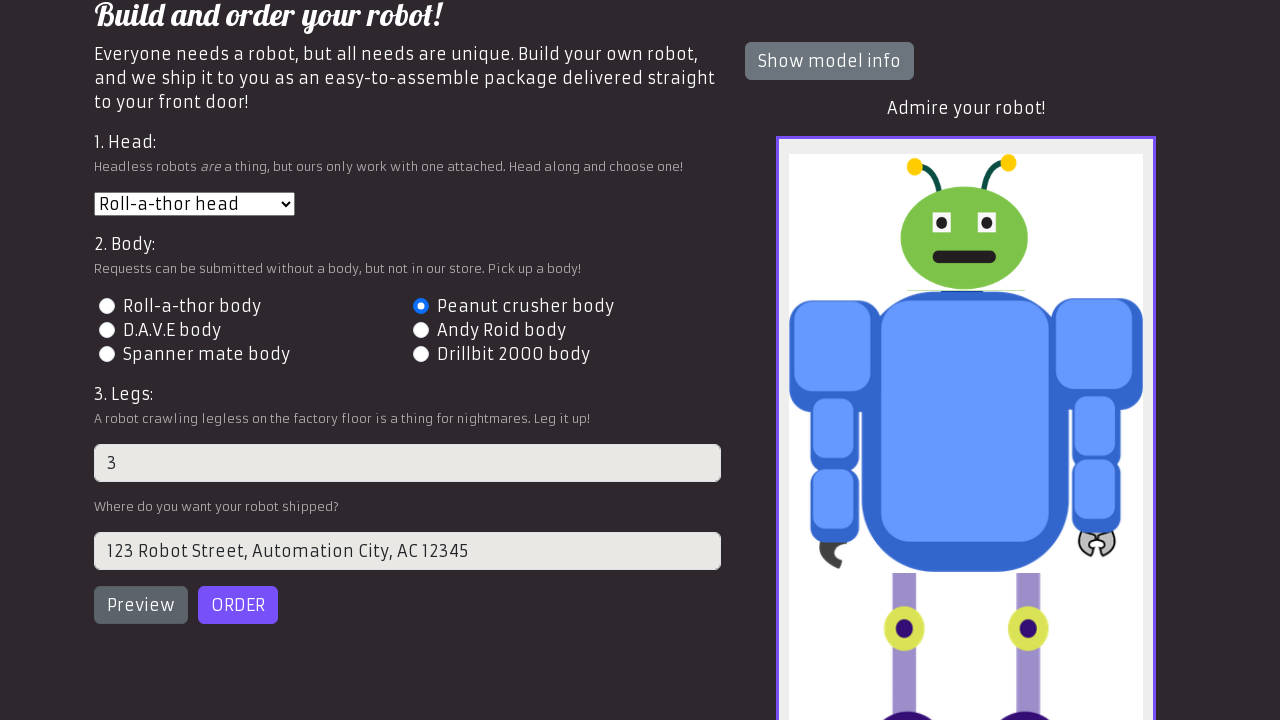

Clicked Order button at (238, 605) on button#order
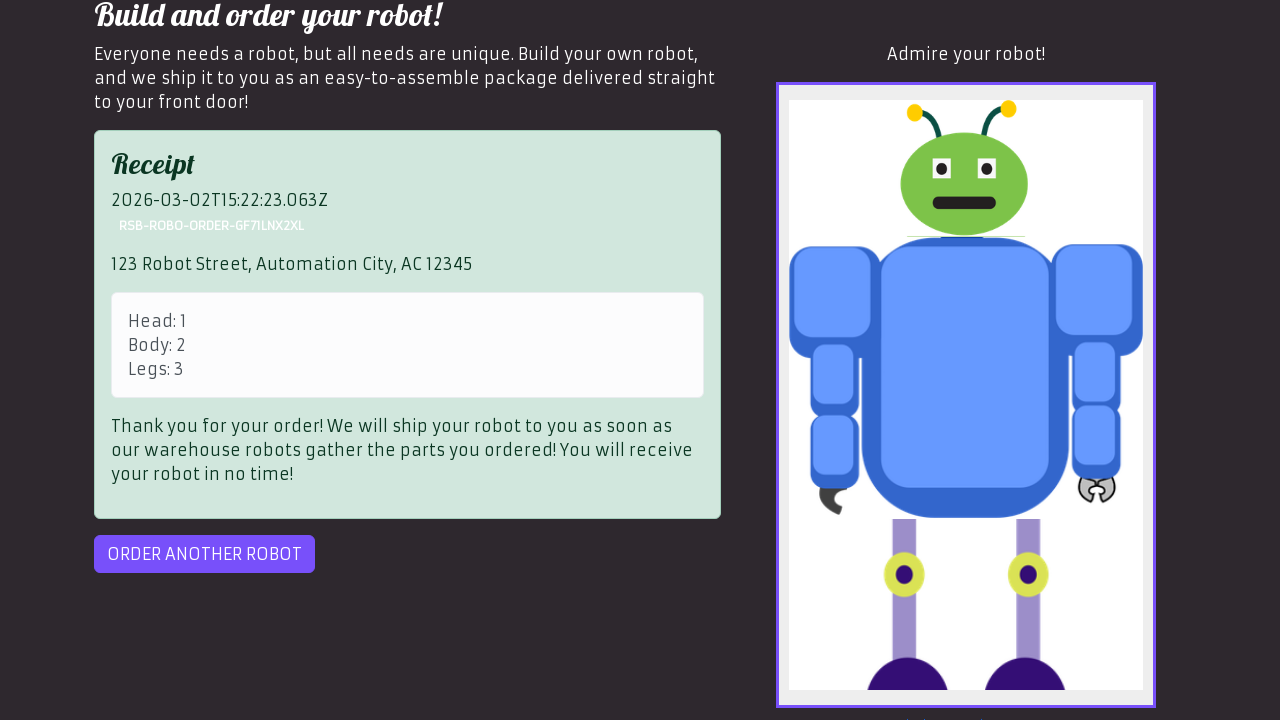

Order receipt appeared, confirming successful order submission
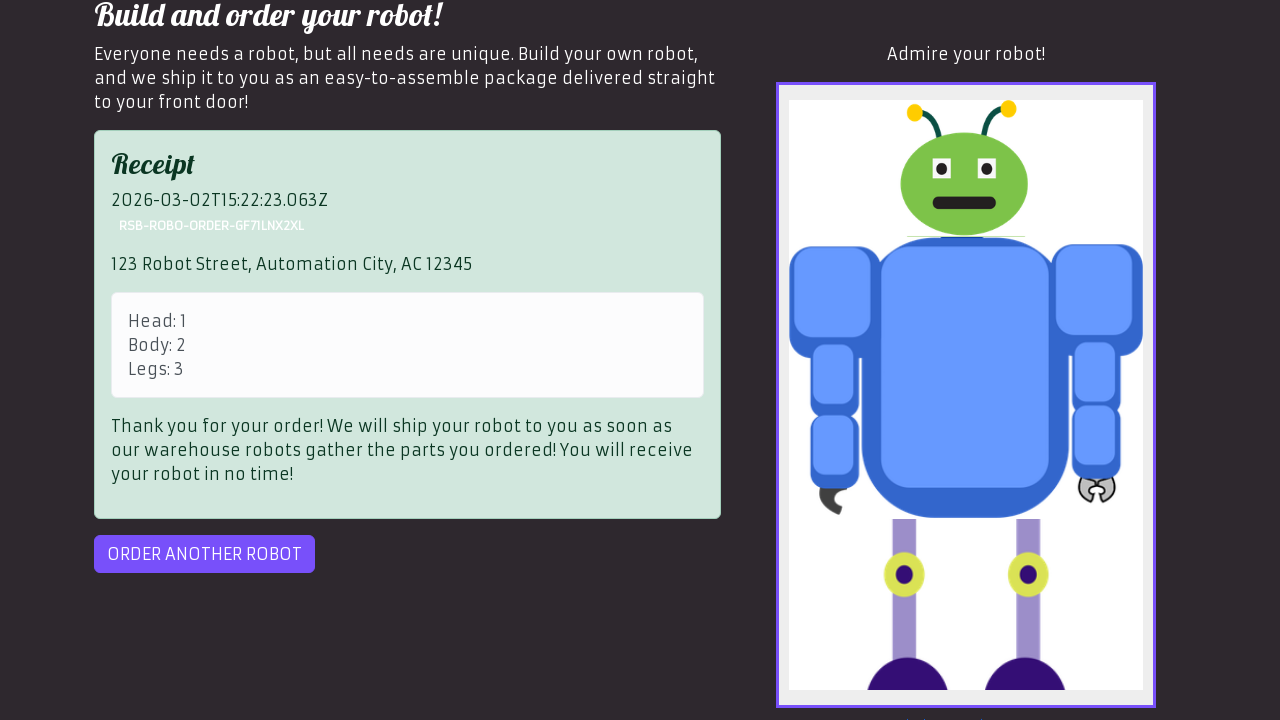

Order number badge displayed successfully
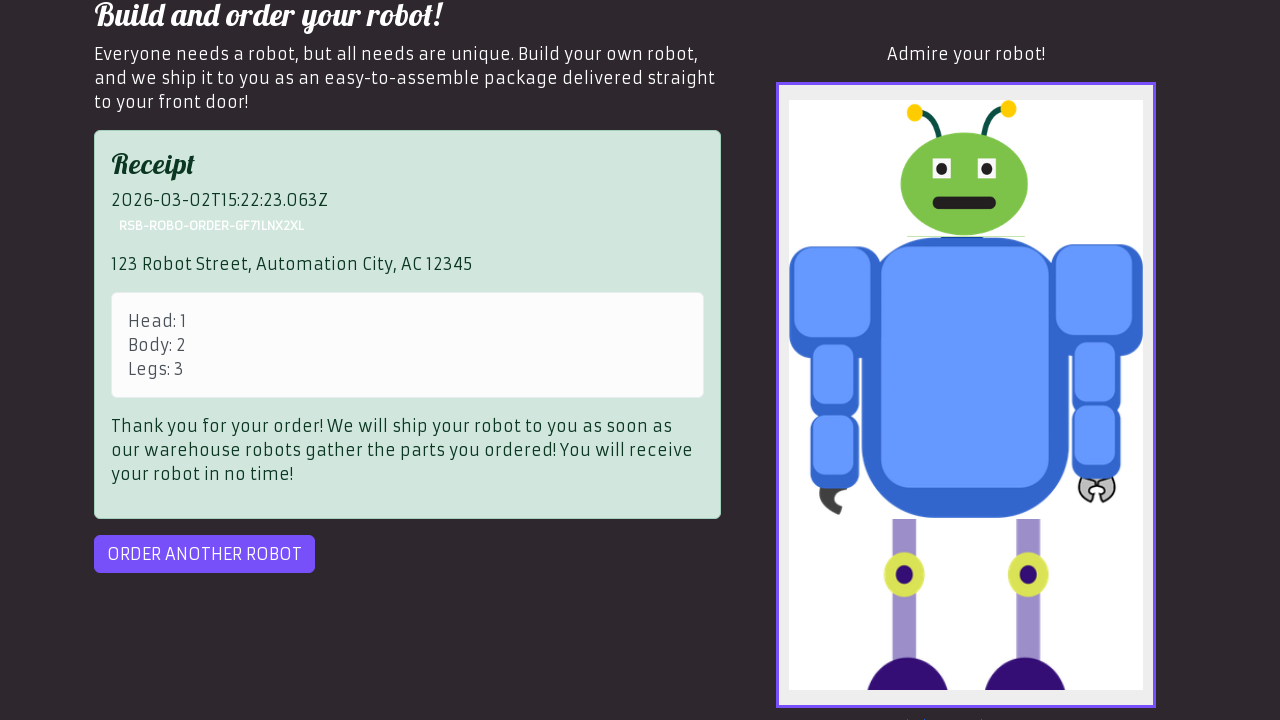

Clicked 'Order another robot' button to start next order at (204, 554) on #order-another
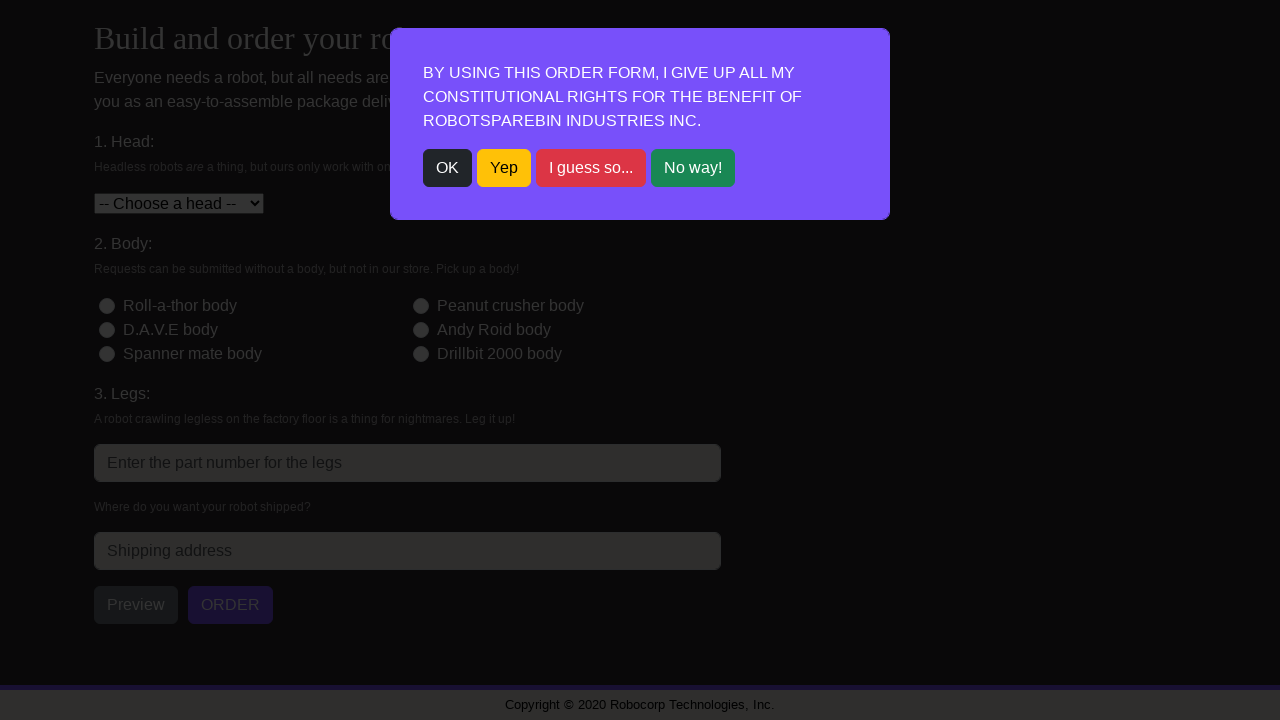

Popup modal appeared for next order
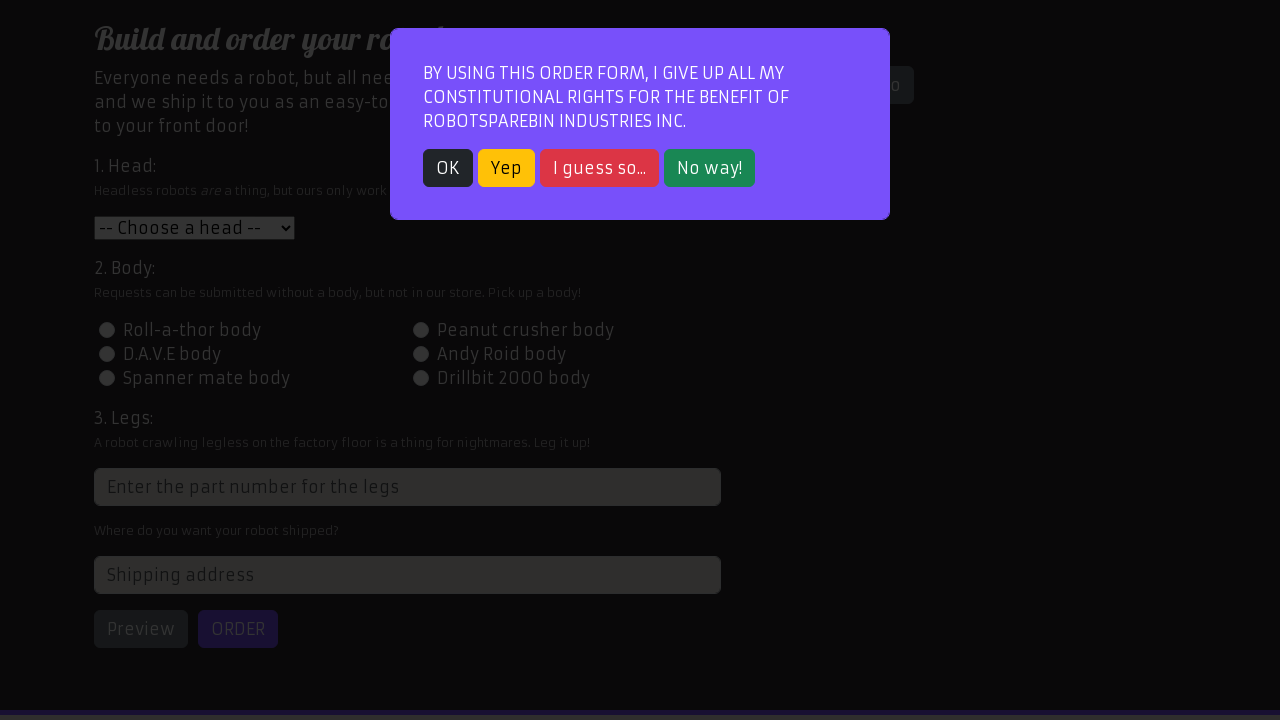

Closed popup modal for next order at (448, 168) on .btn-dark
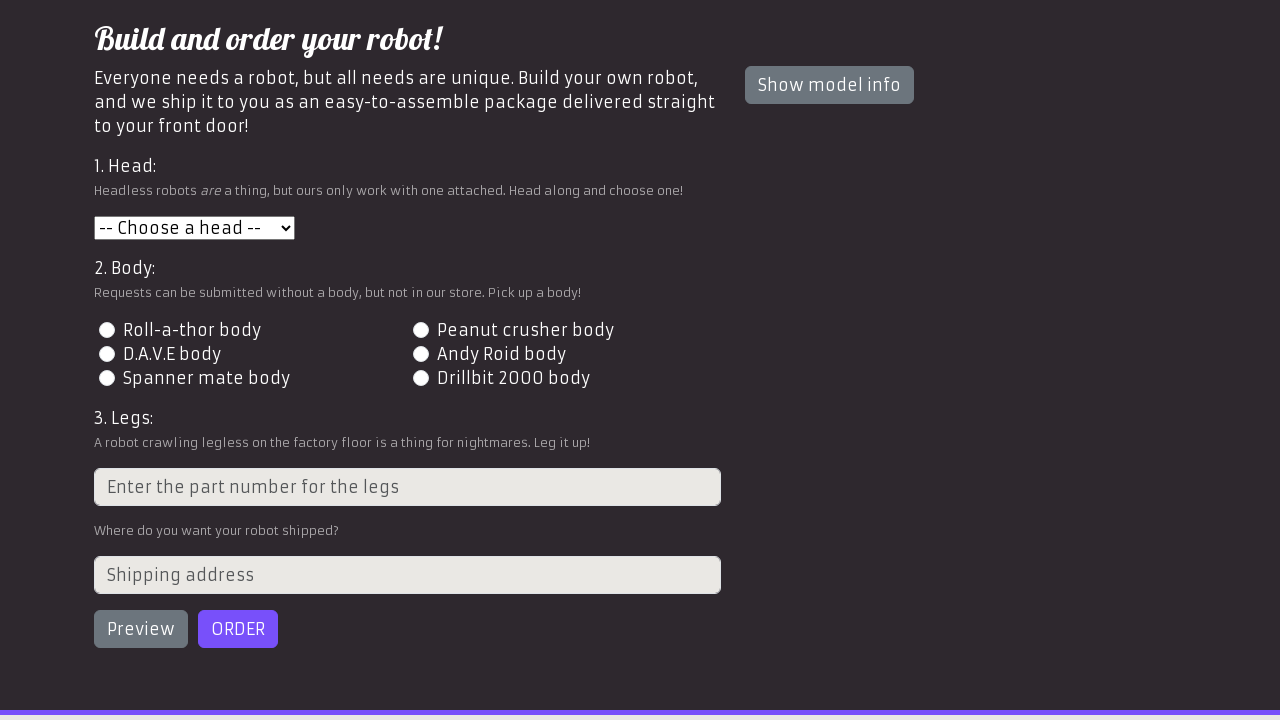

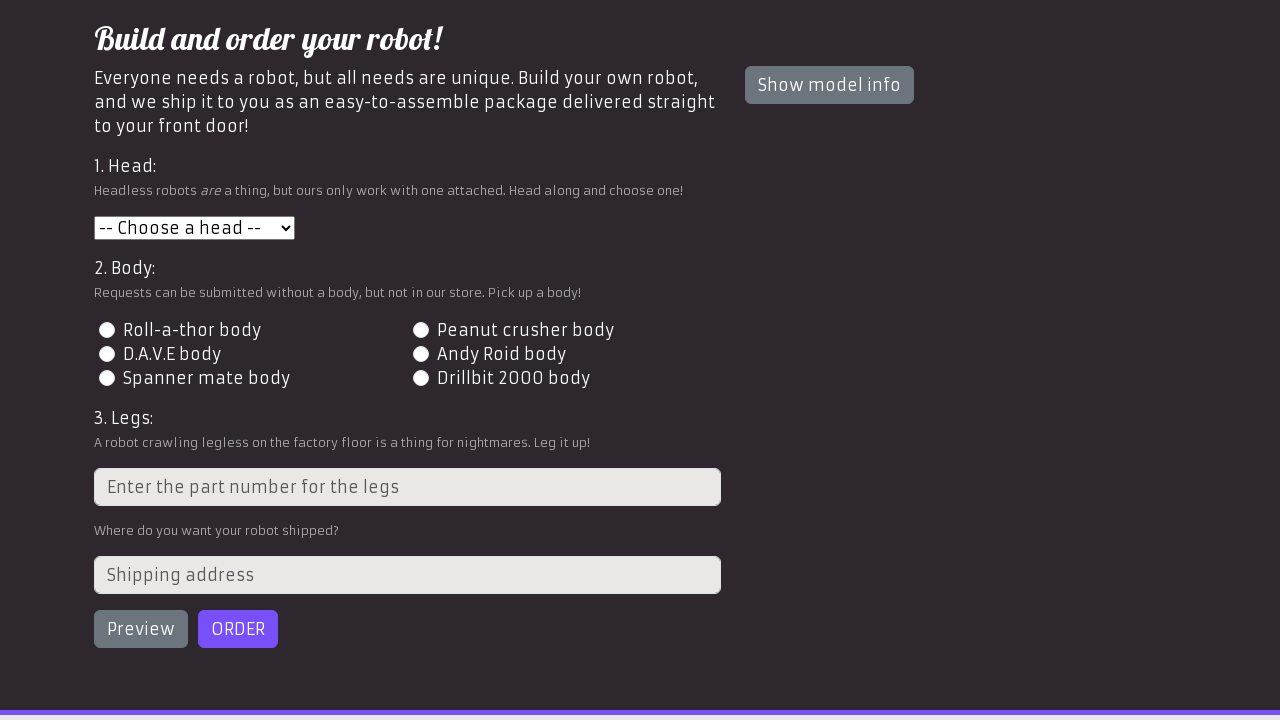